Navigates to NYSE stock listings directory, waits for the stock listing table to load, and clicks the next page button to test pagination functionality.

Starting URL: https://www.nyse.com/listings_directory/stock

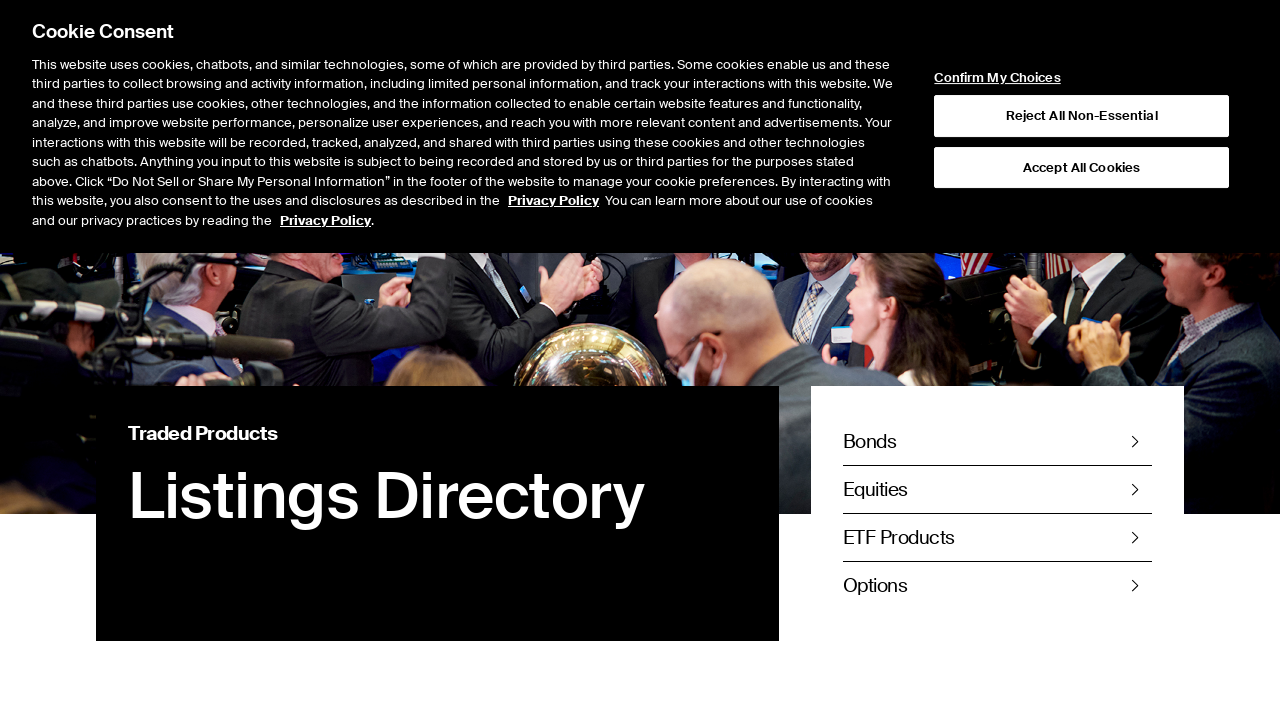

Stock listings table loaded and visible
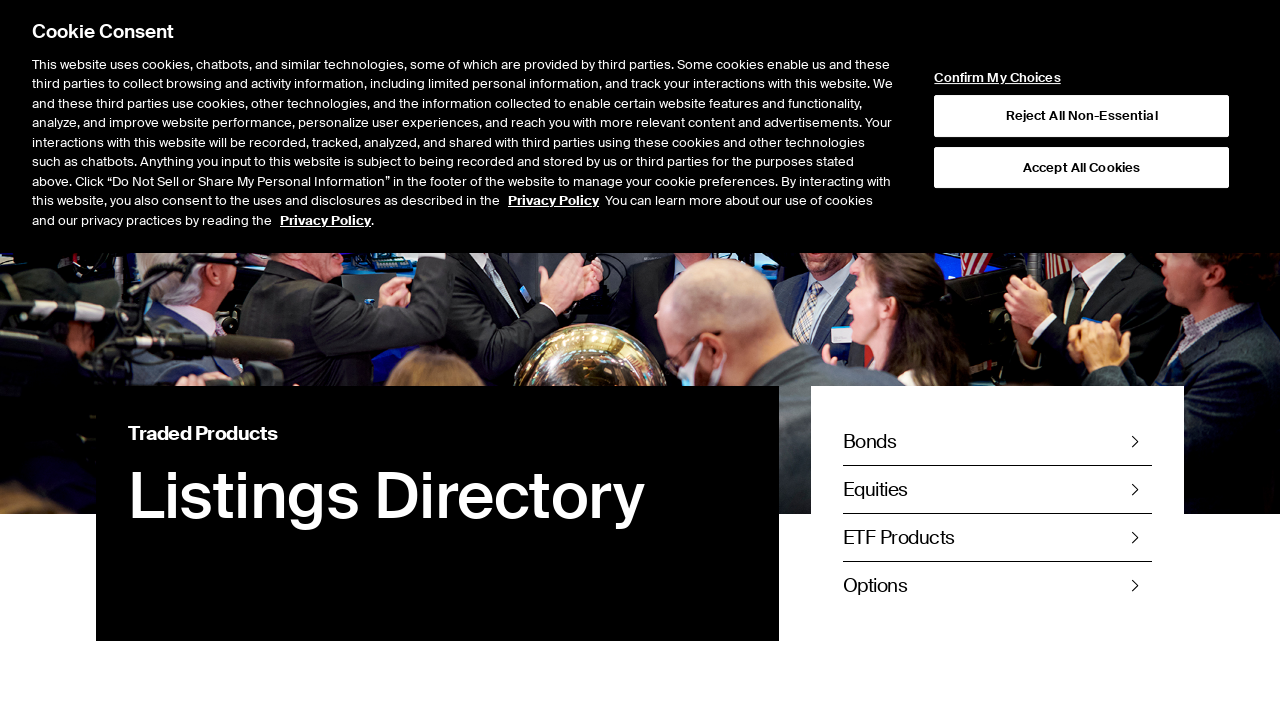

Waited 3 seconds for content to fully render
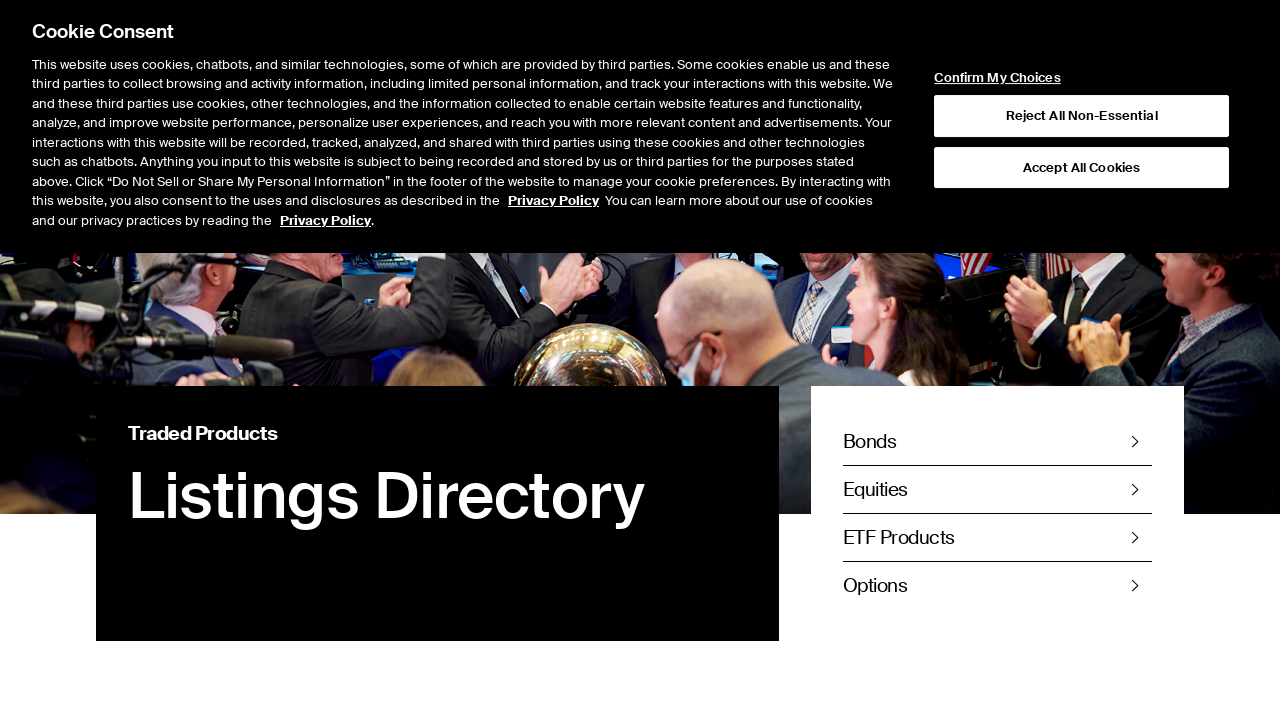

Clicked the next page button to navigate to the next page of listings at (508, 361) on a[rel='next']
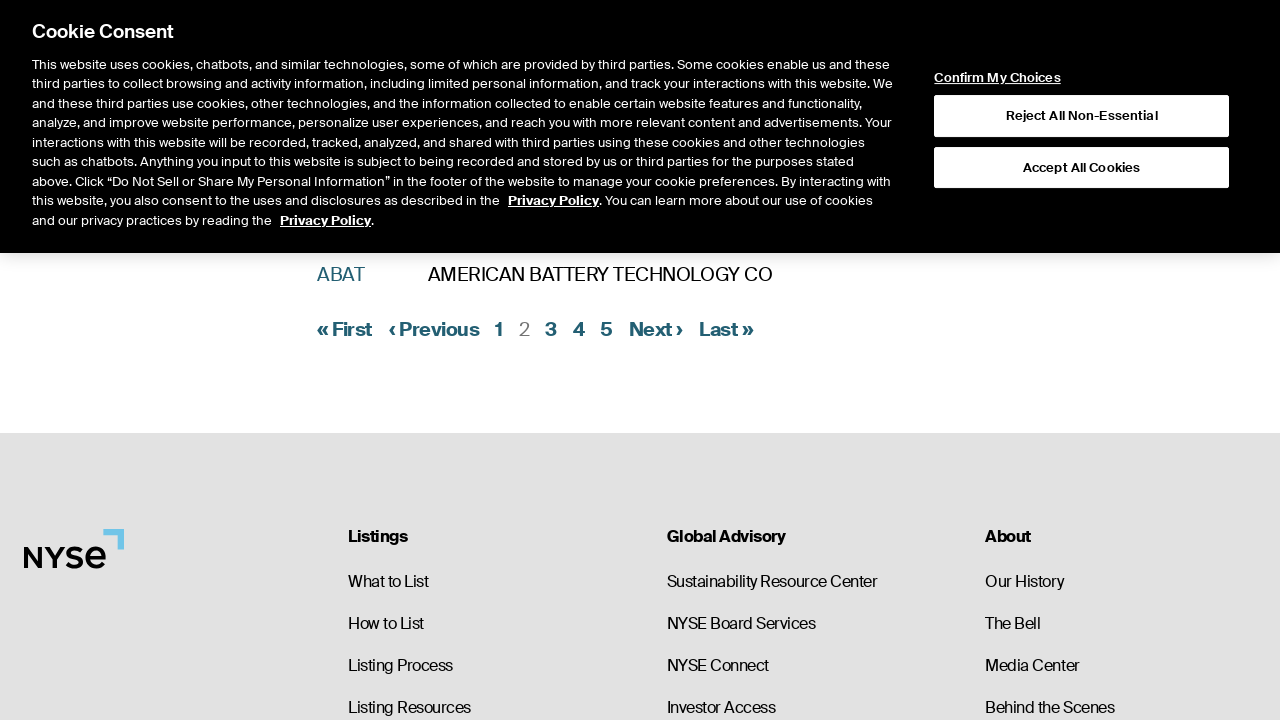

Next page loaded with stock listings table visible
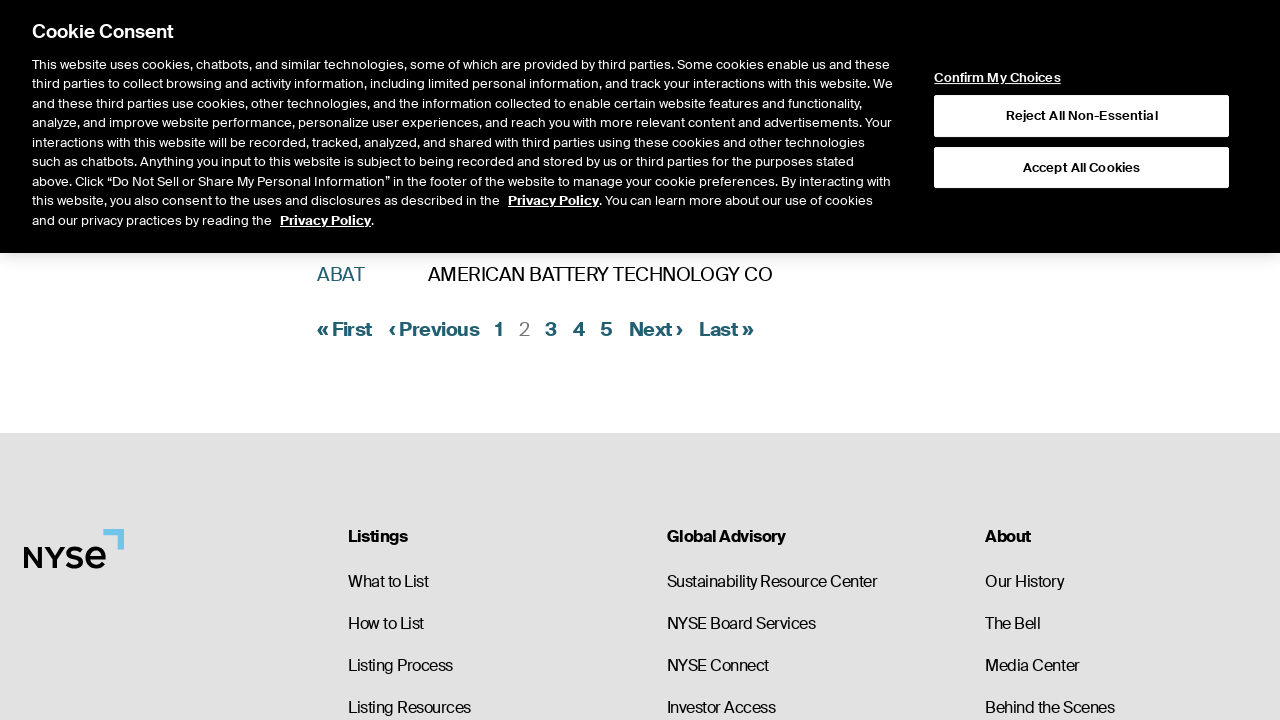

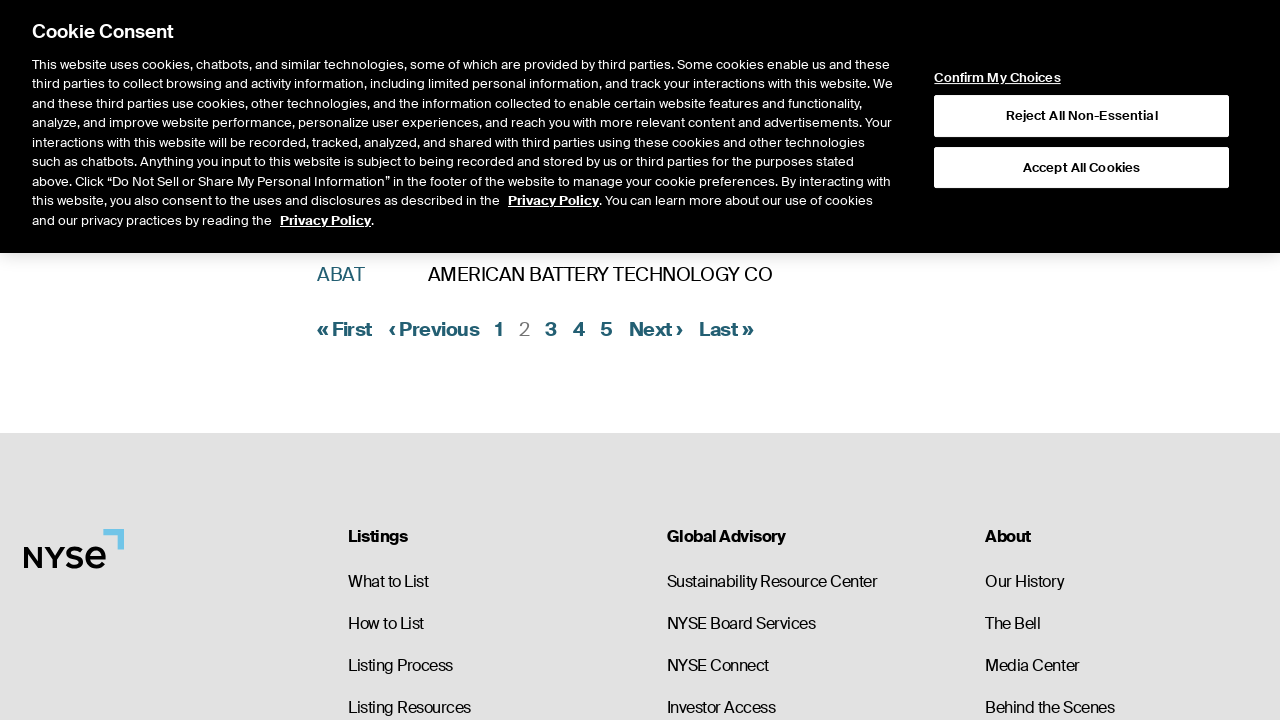